Tests drag and drop functionality by dragging an element from source to target location within an iframe

Starting URL: https://jqueryui.com/droppable/

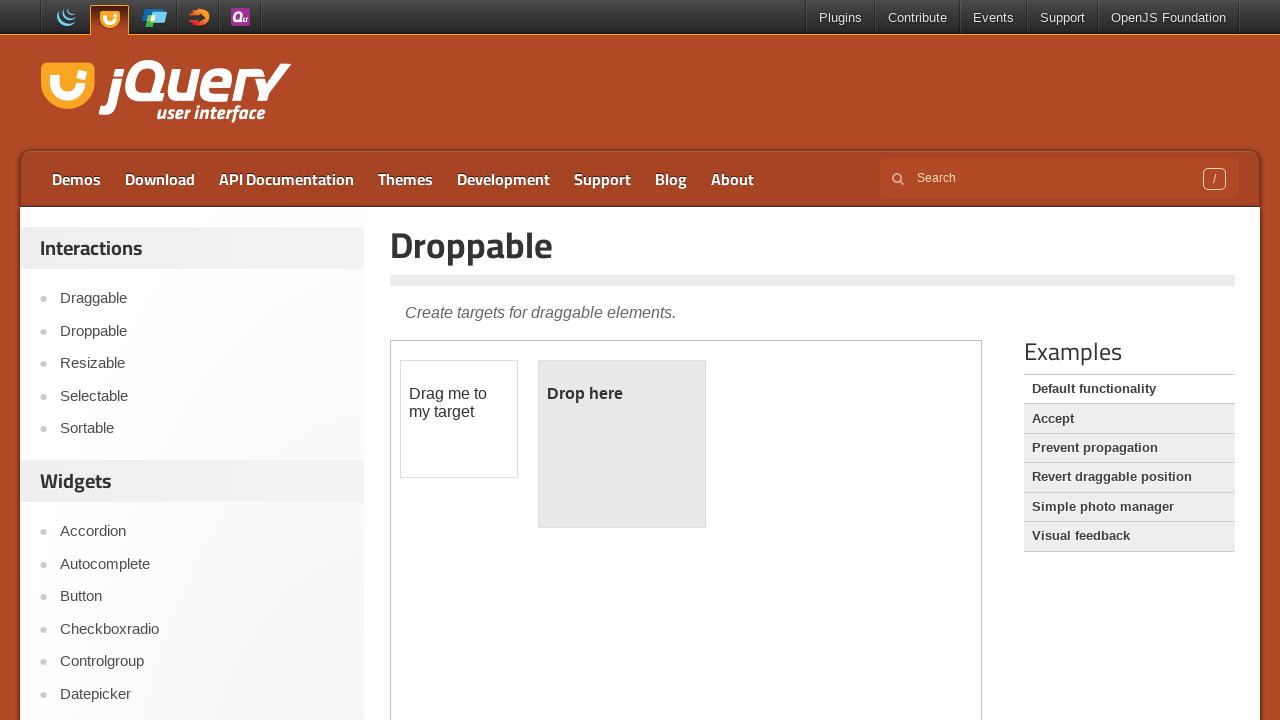

Located the first iframe containing the drag and drop demo
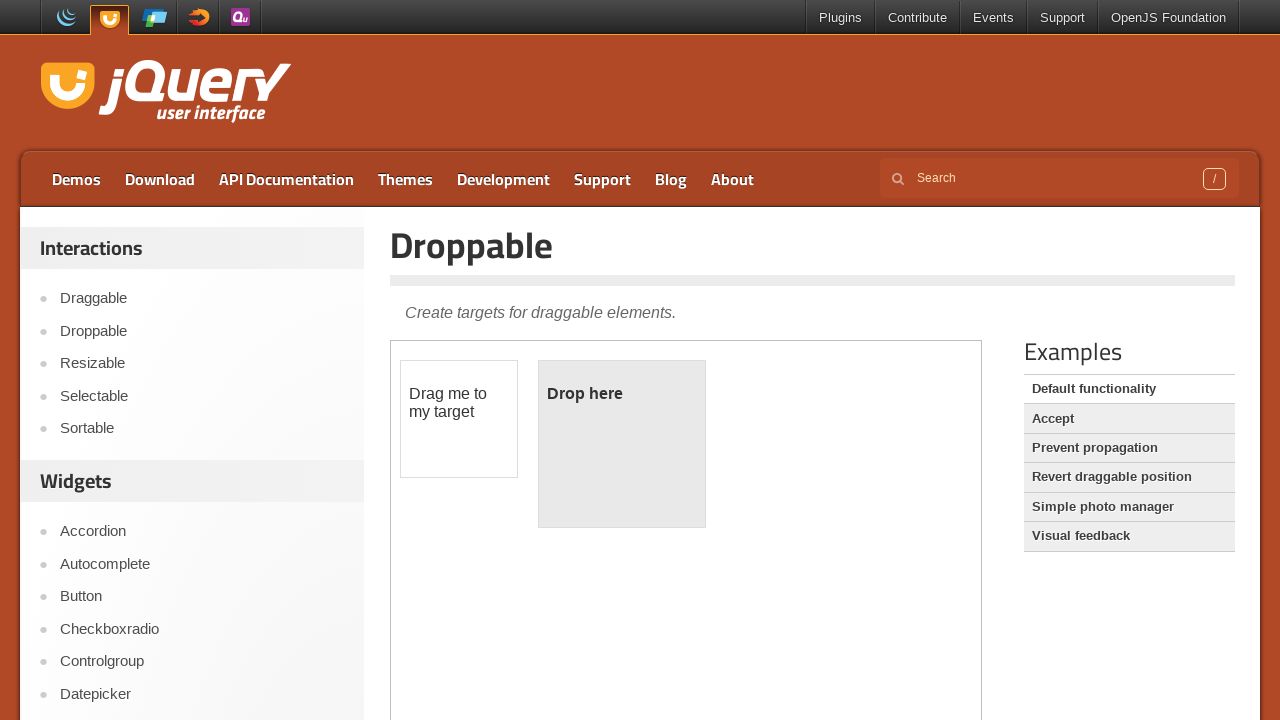

Located the draggable element with id 'draggable'
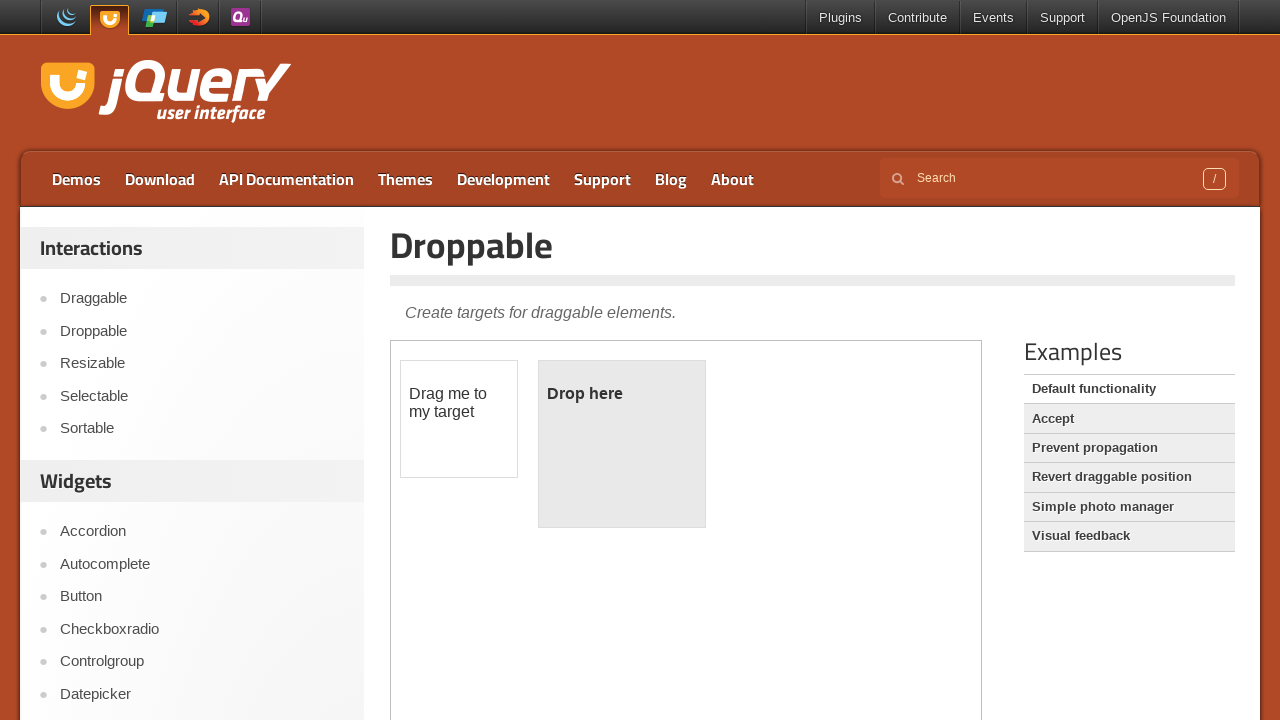

Located the droppable target element with id 'droppable'
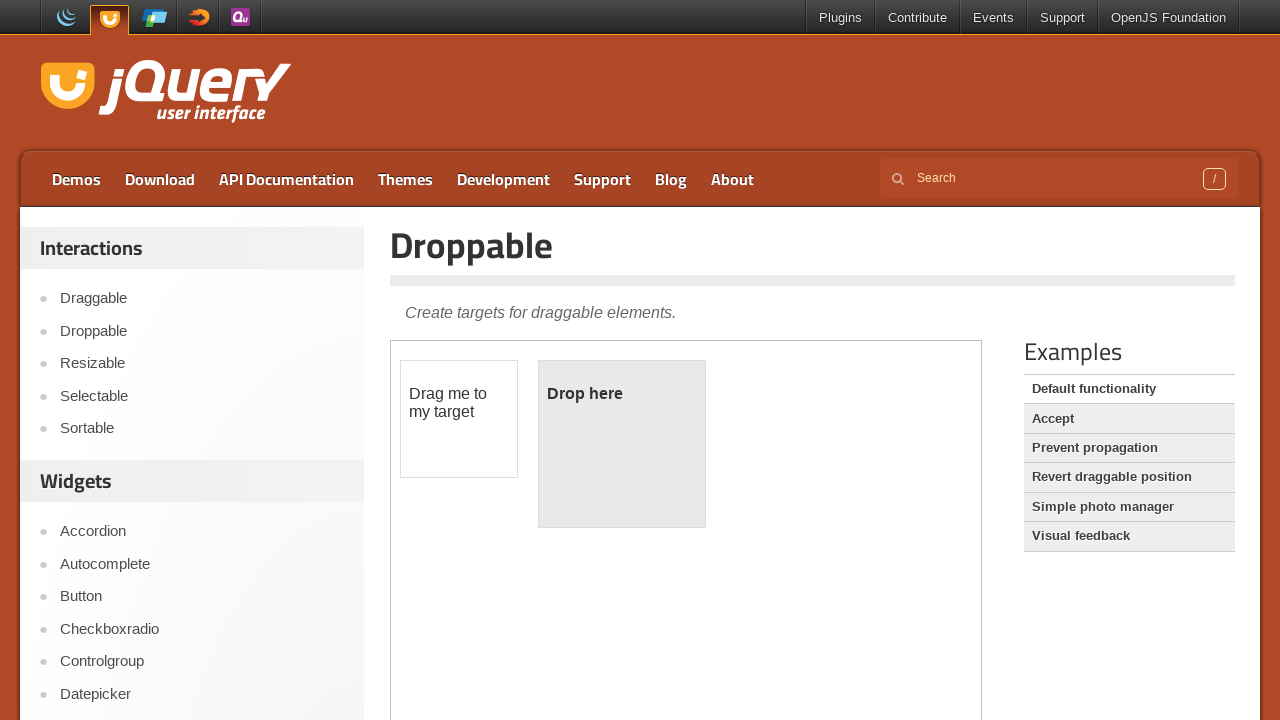

Dragged the draggable element to the droppable target at (622, 444)
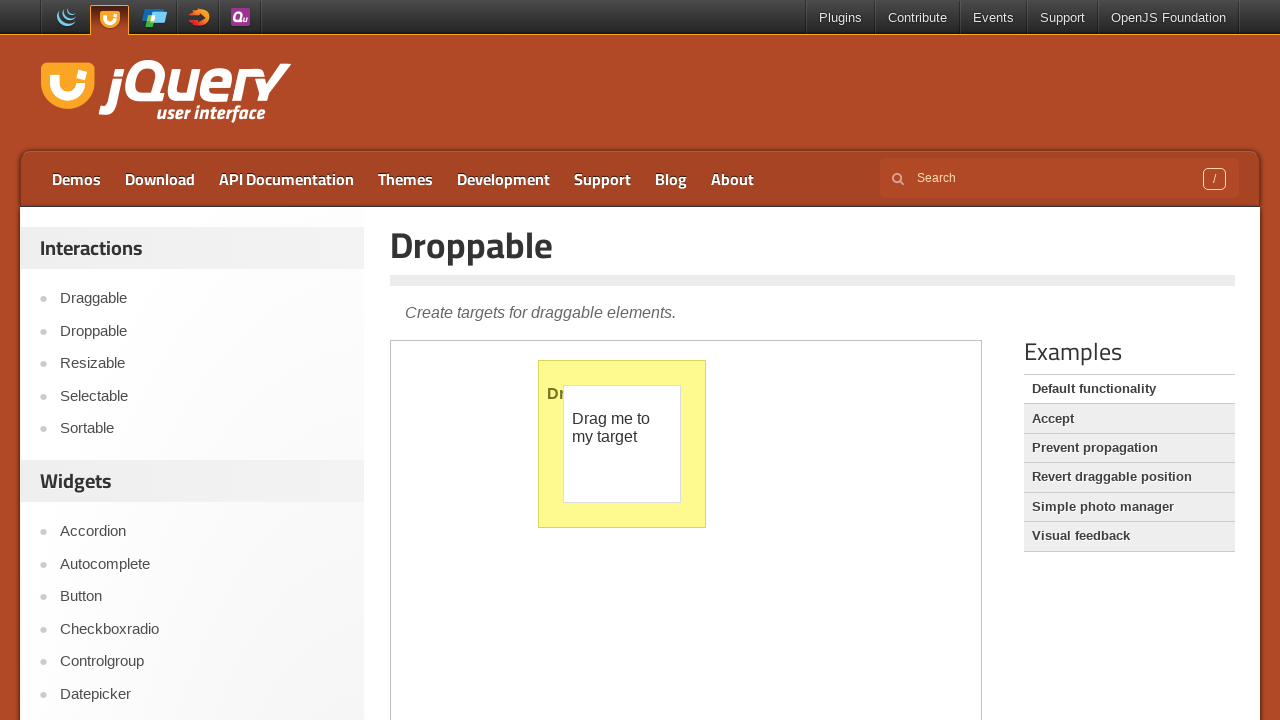

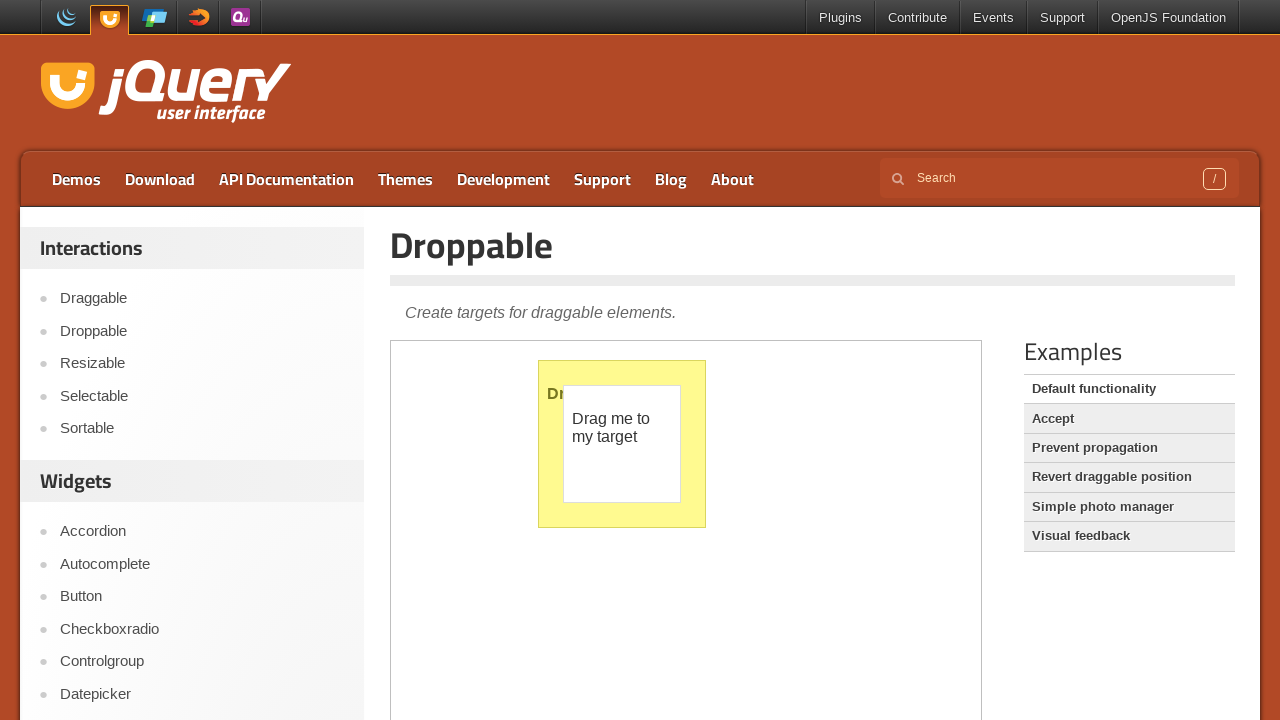